Tests Python.org search functionality by entering "documentation" in the search box and verifying results are returned

Starting URL: http://www.python.org

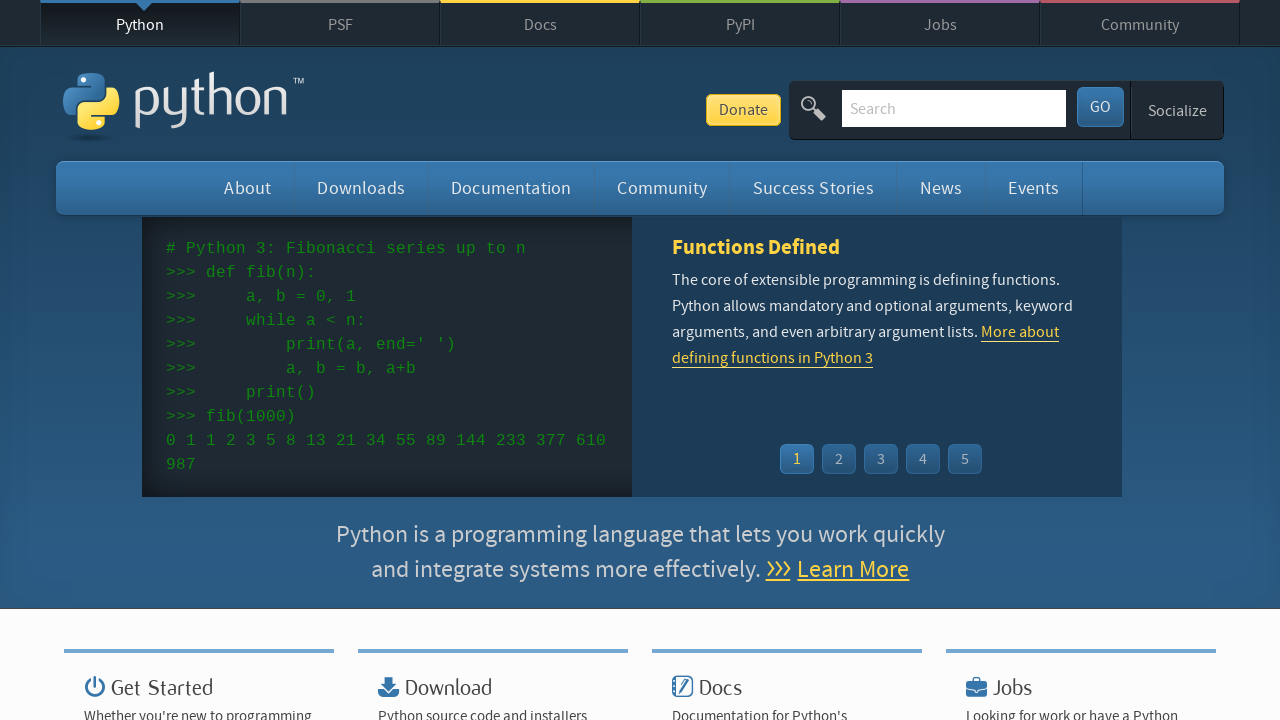

Filled search box with 'documentation' on input[name='q']
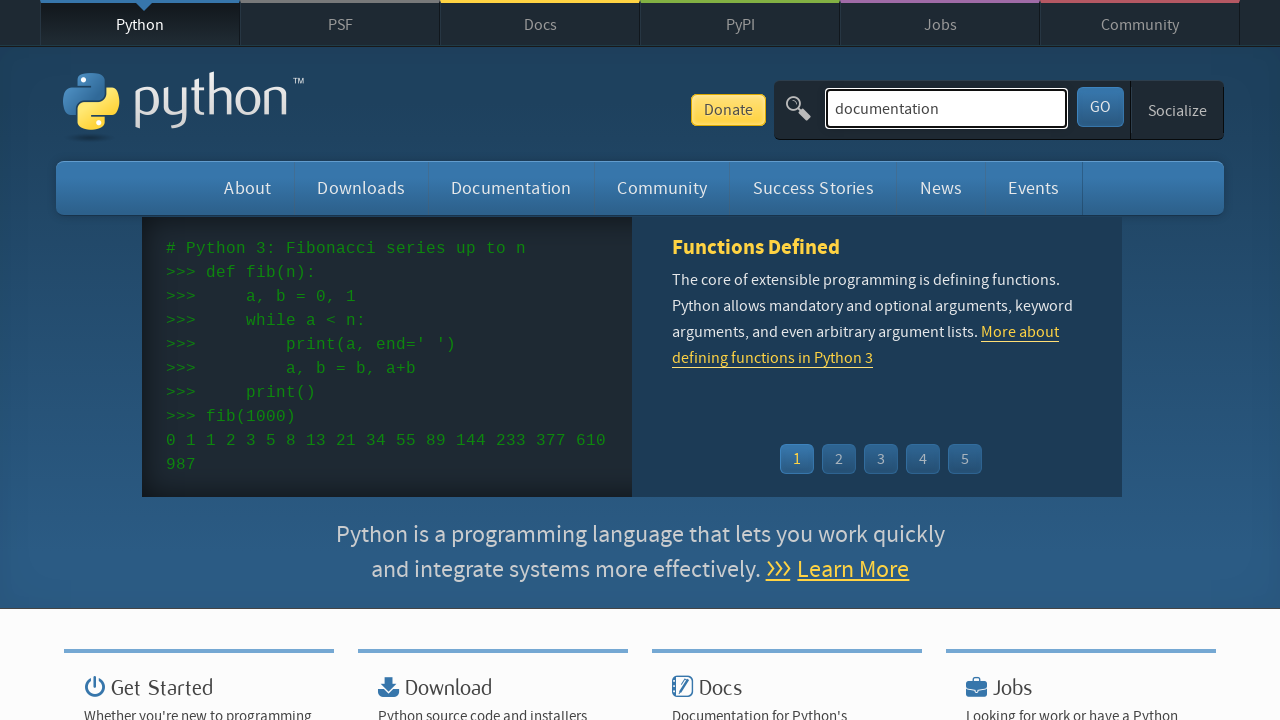

Pressed Enter to submit search on input[name='q']
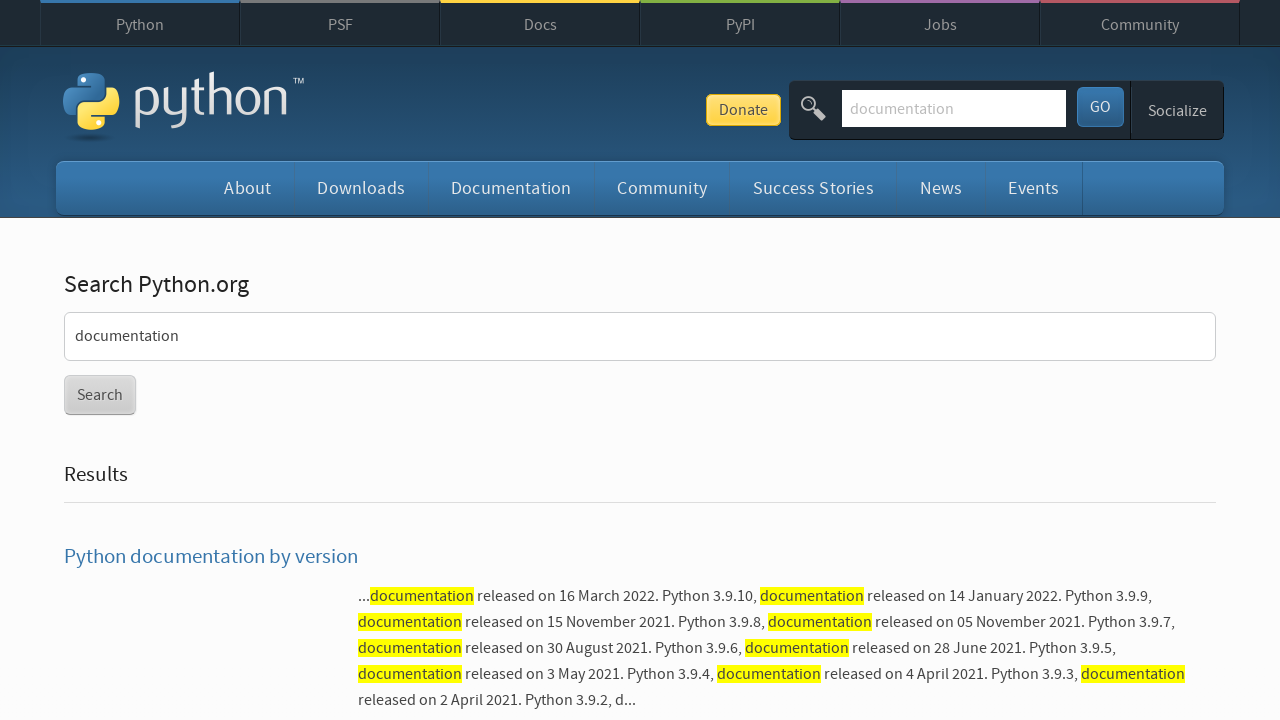

Search results loaded (networkidle)
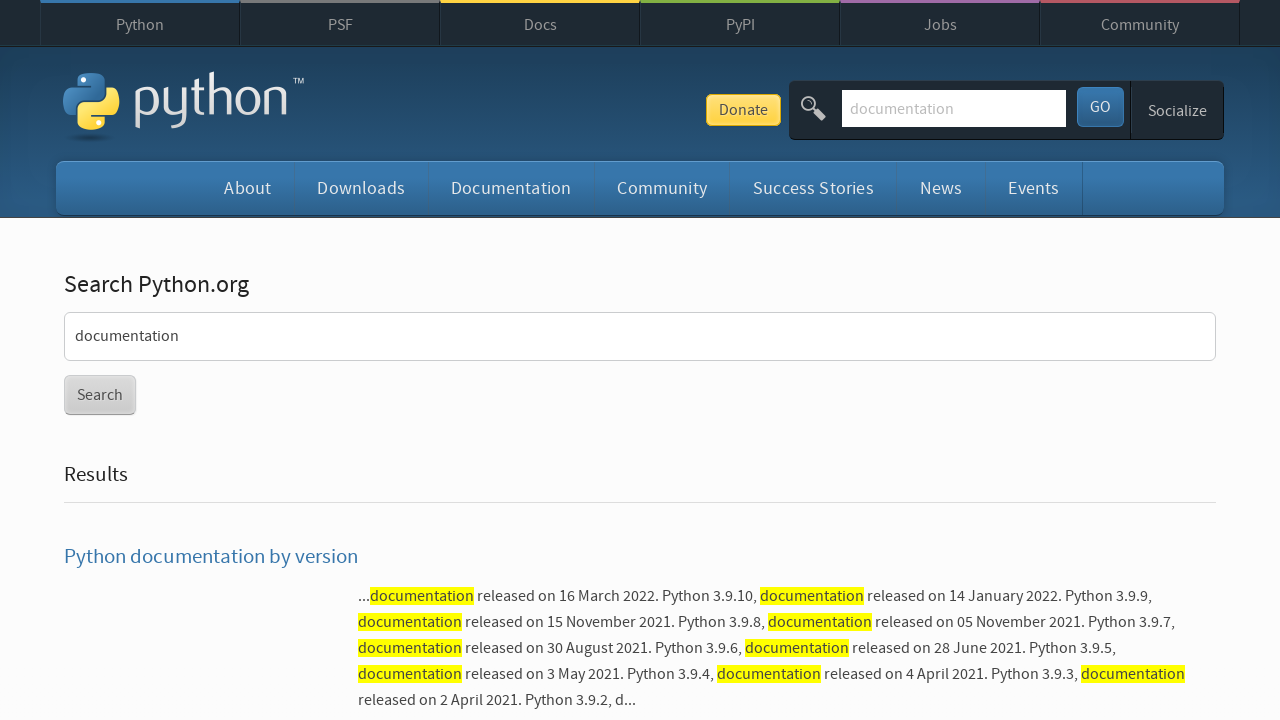

Verified search results are present (no 'No results found' message)
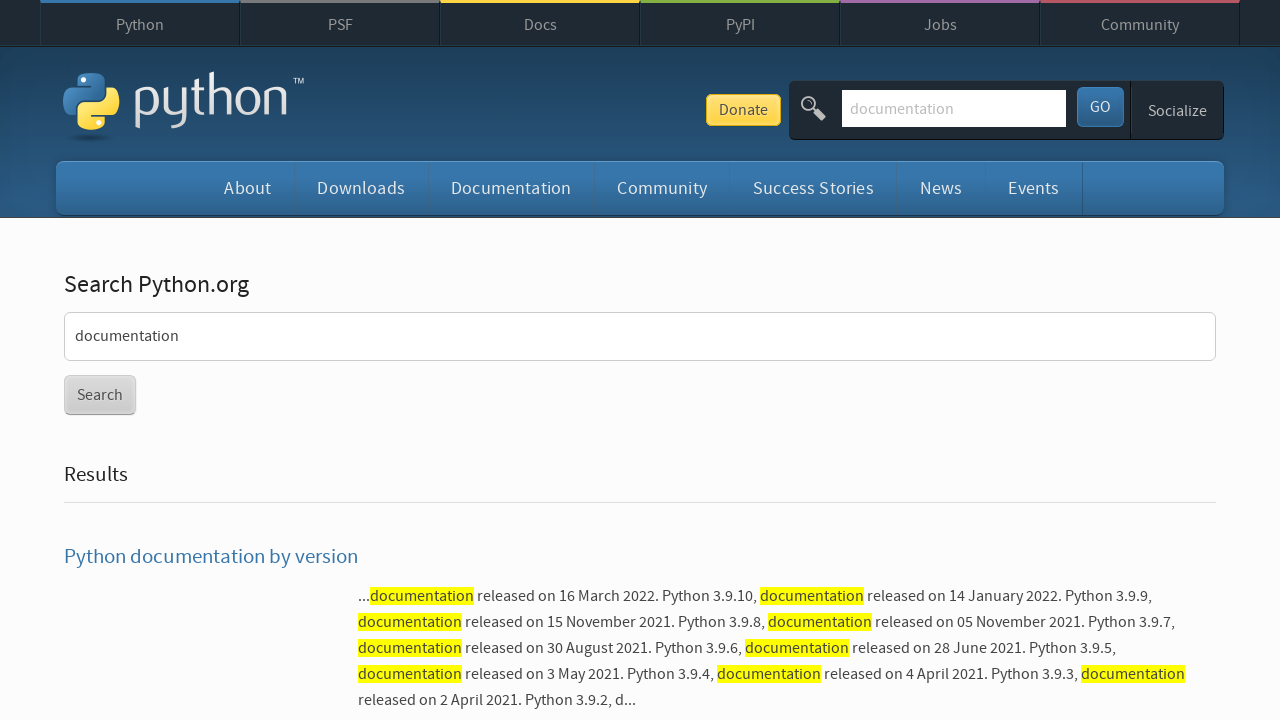

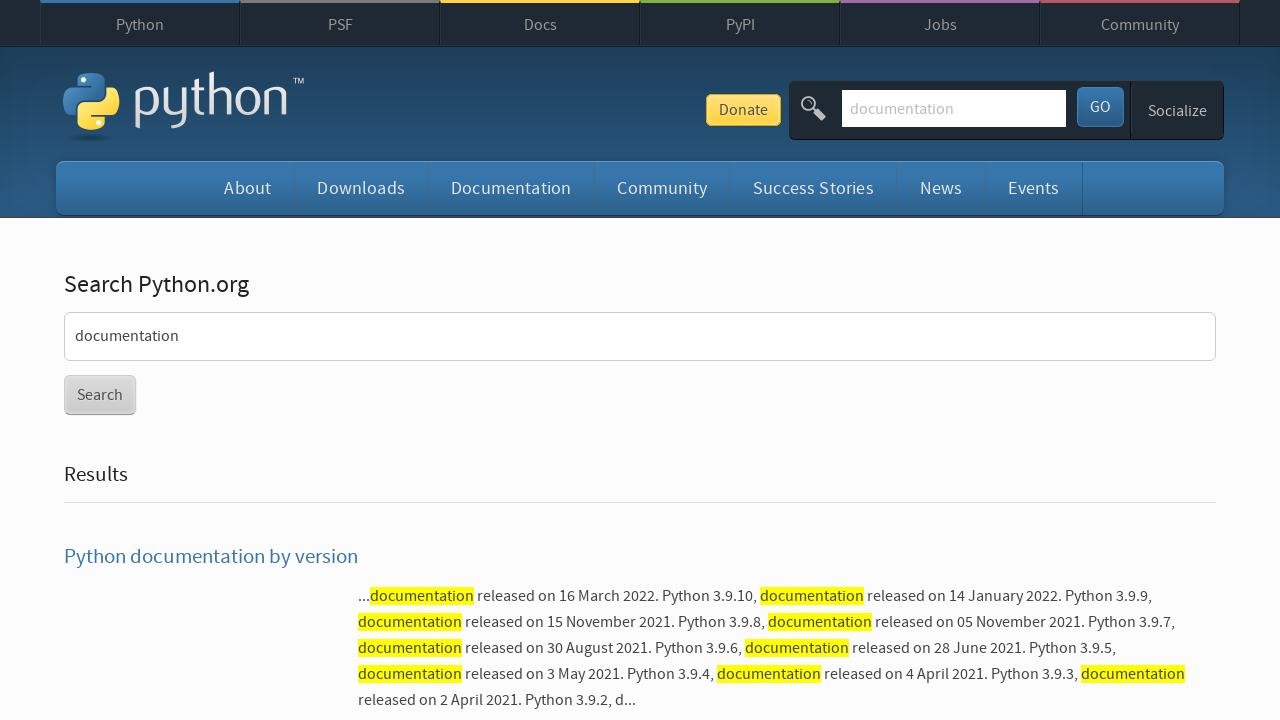